Tests the forgot password functionality by navigating to the forgot password page, entering an email address, and clicking the retrieve password button.

Starting URL: https://the-internet.herokuapp.com/

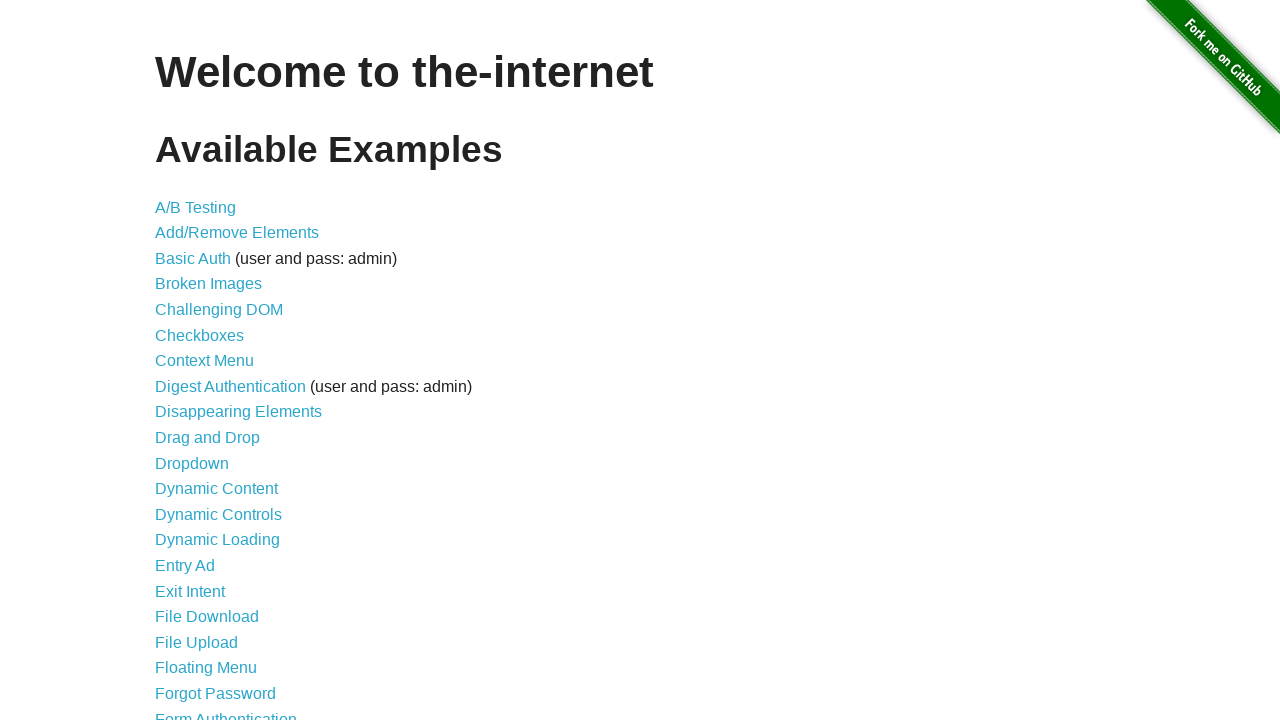

Clicked on the 'Forgot Password' link at (216, 693) on text=Forgot Password
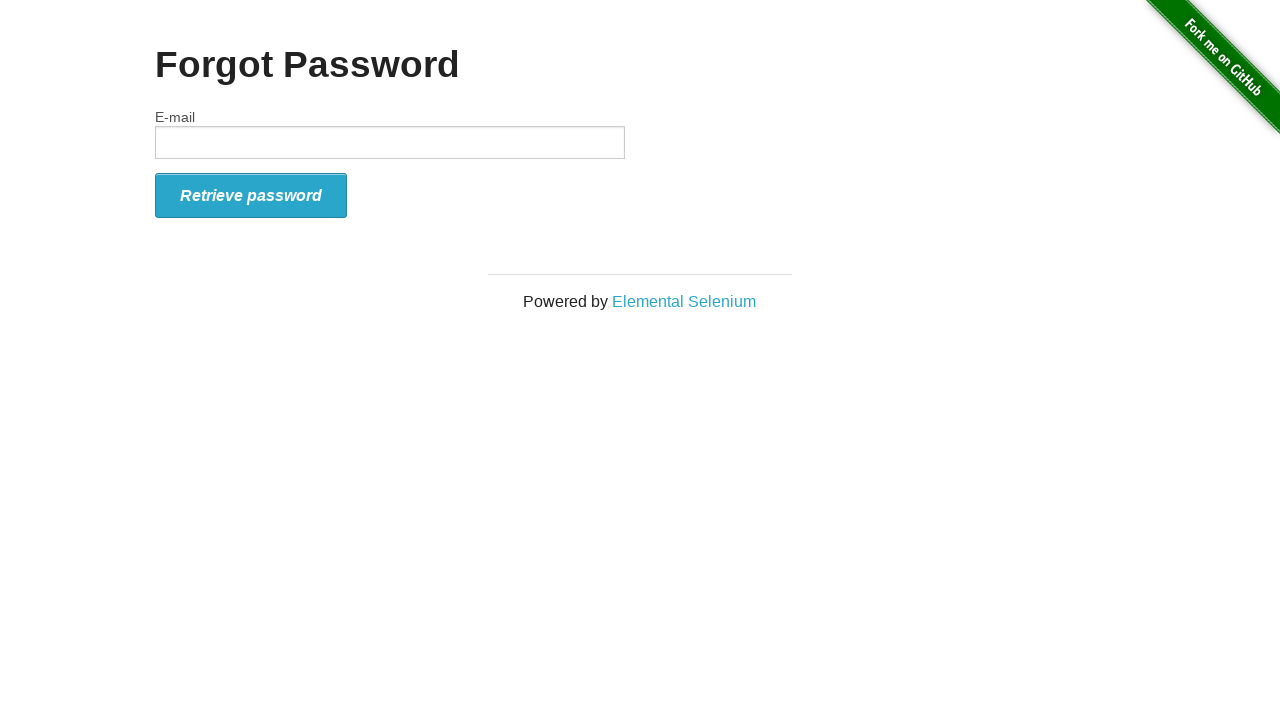

Forgot password page loaded successfully
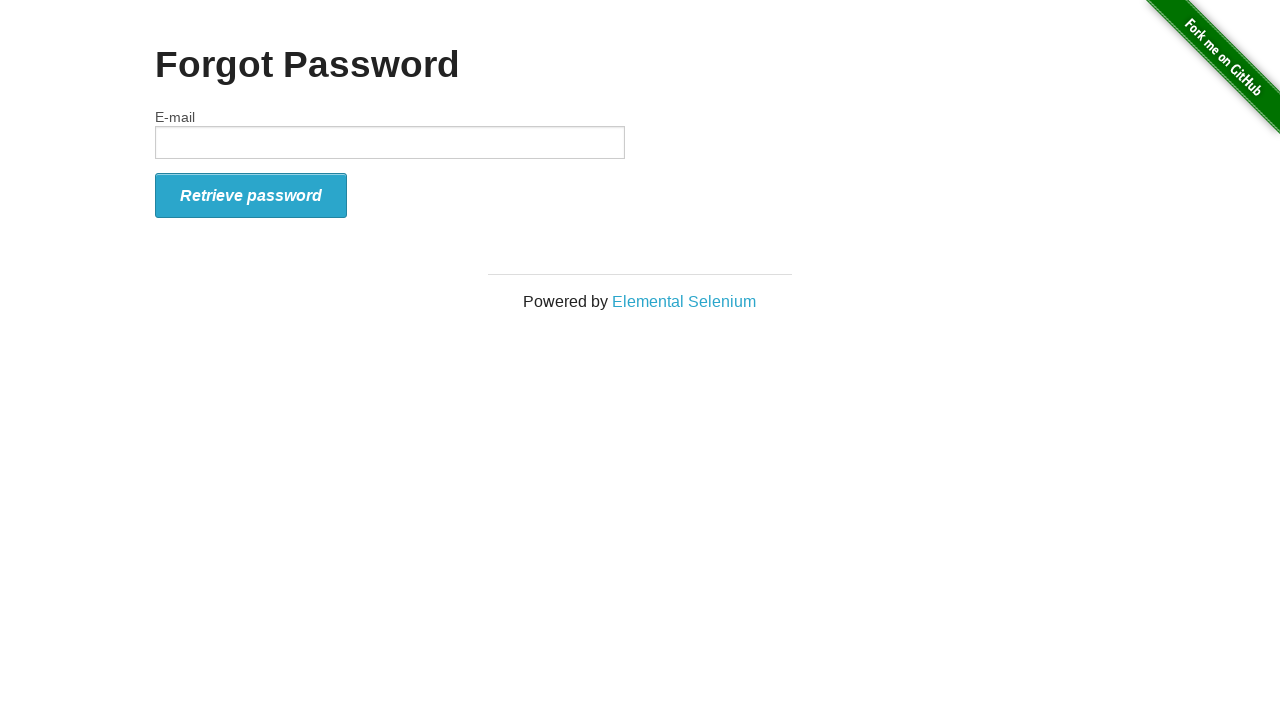

Entered email address 'testuser2024@example.com' in the email field on input#email
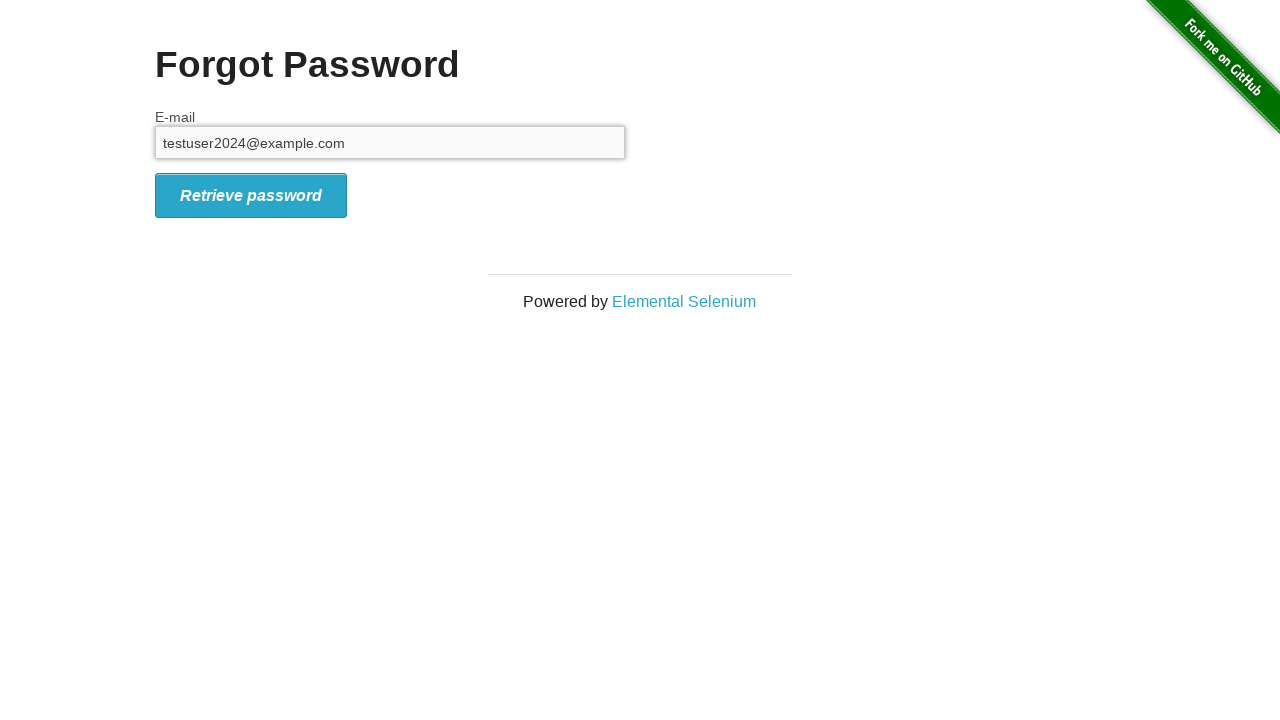

Clicked the retrieve password button at (251, 195) on button#form_submit
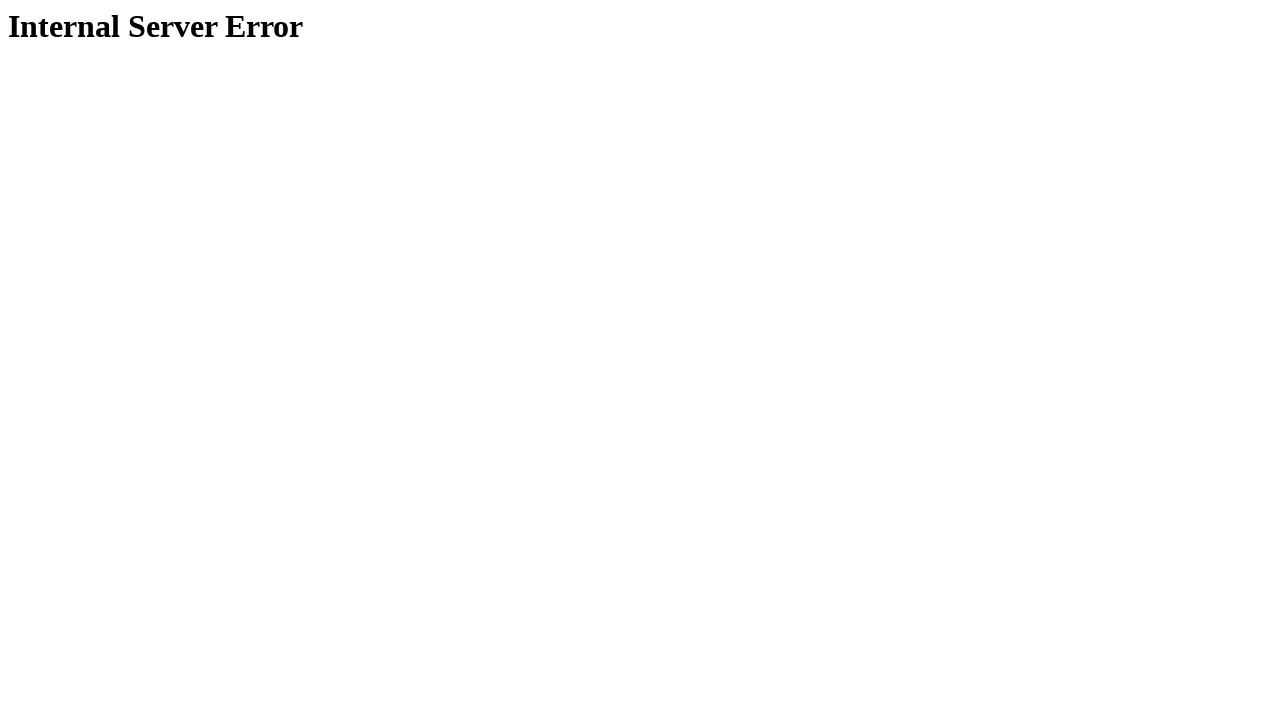

Network idle state reached after password retrieval request
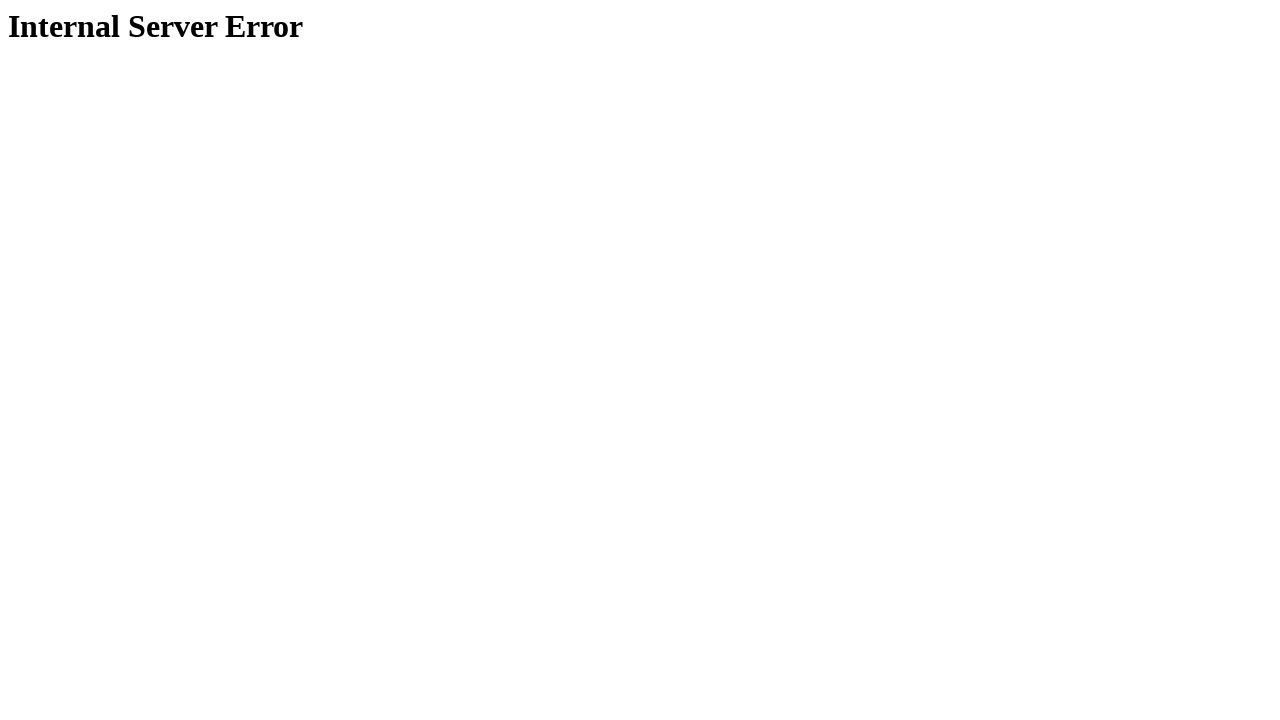

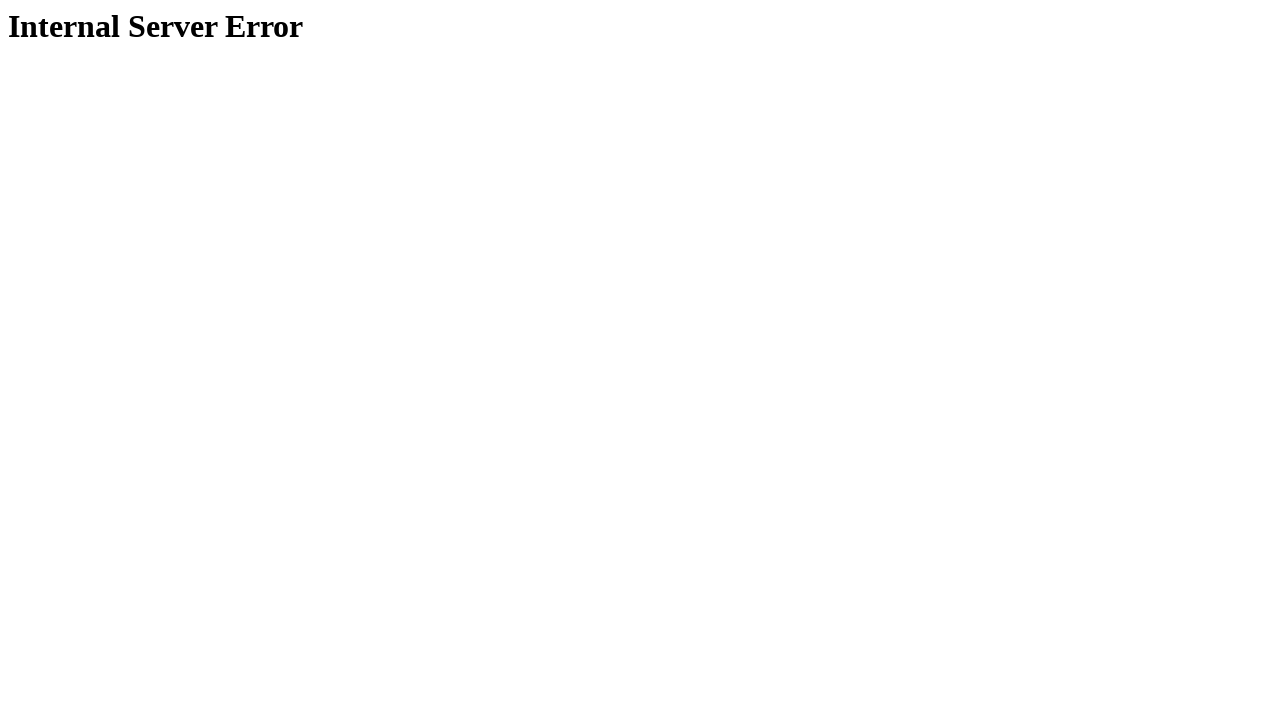